Tests navigation from Python.org homepage to PyPI, then performs a search for "selenium" package and verifies the search results page loads correctly and displays results.

Starting URL: https://www.python.org/

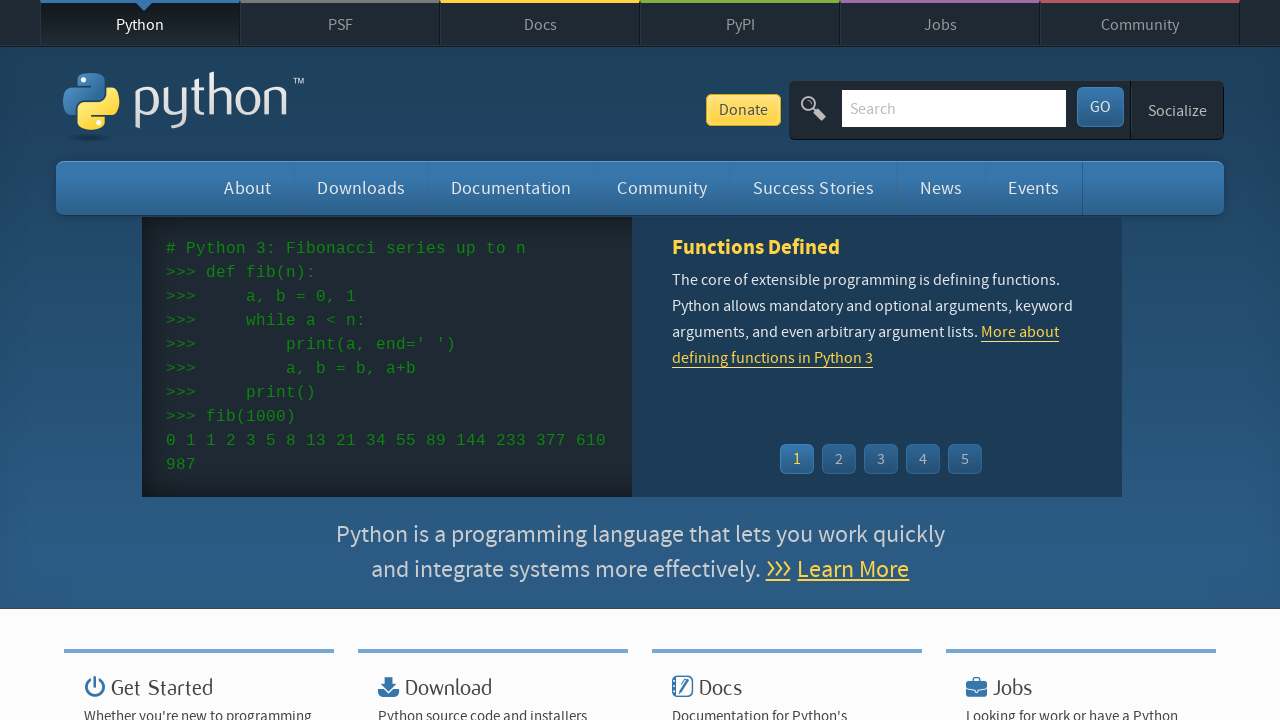

Python.org homepage loaded
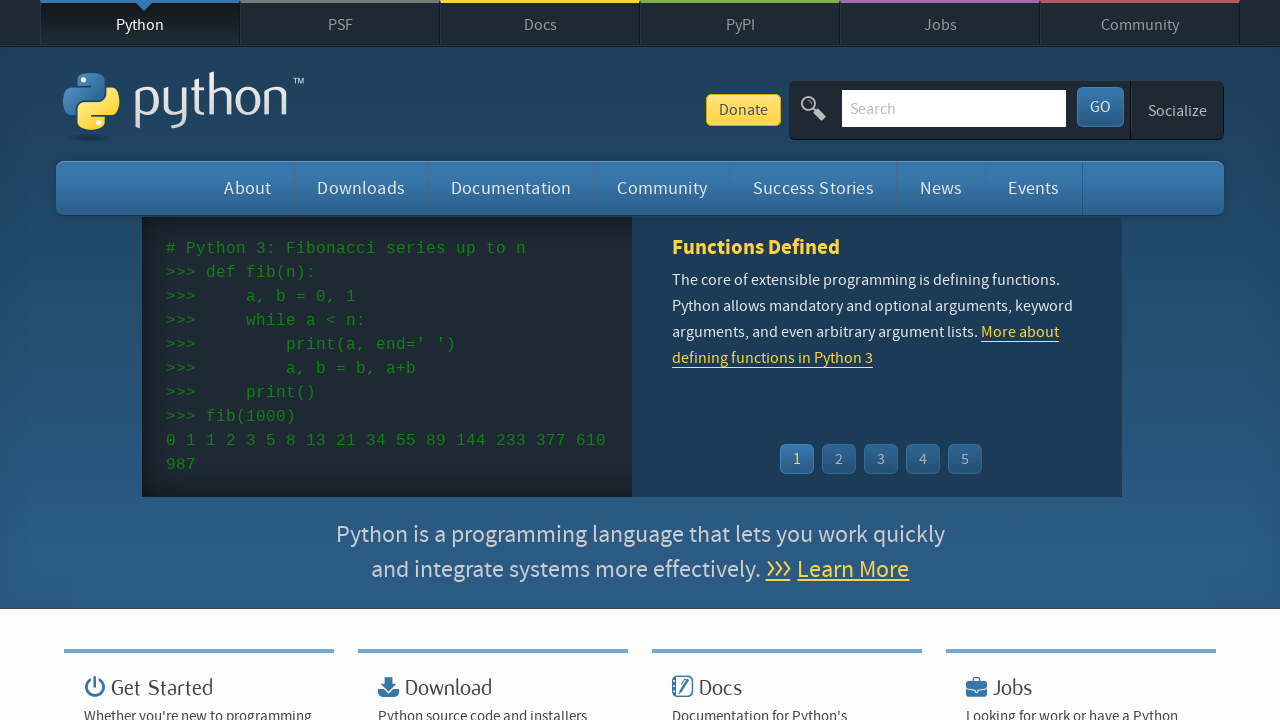

Verified 'Welcome to Python.org' in page title
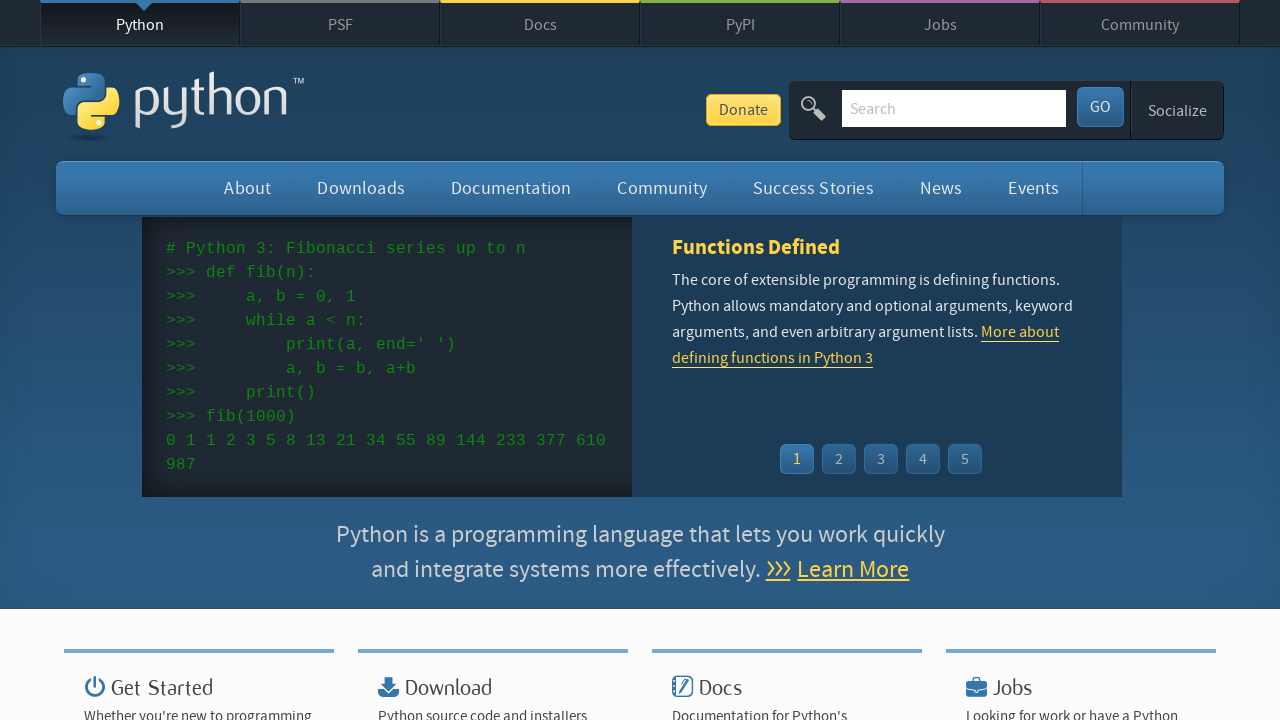

Clicked PyPI (Python Package Index) link at (740, 24) on xpath=//*[@title="Python Package Index"]
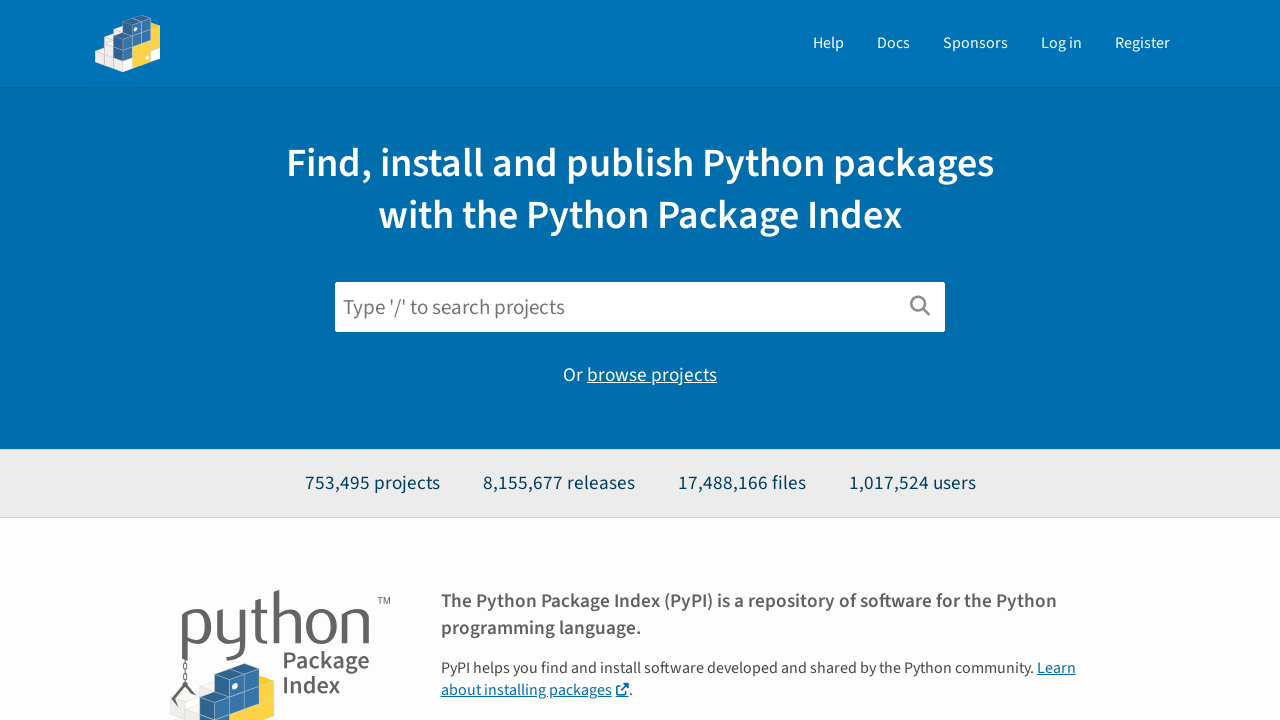

PyPI homepage loaded
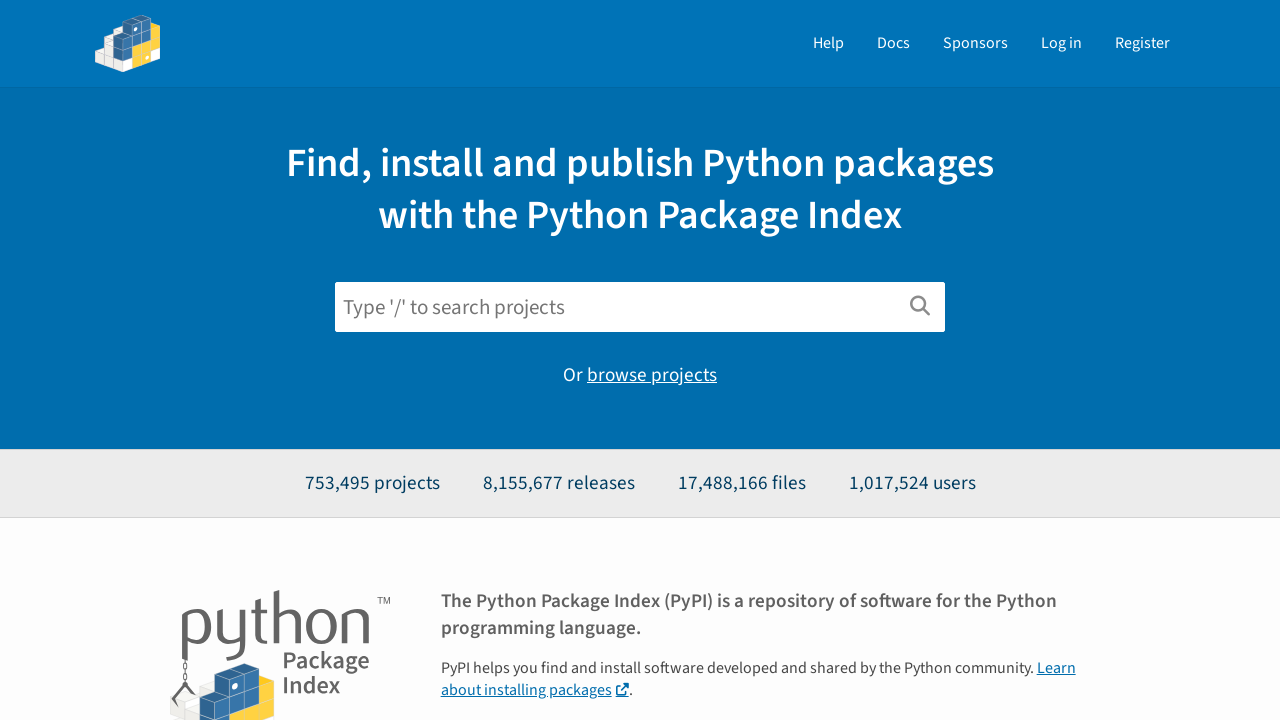

Verified PyPI page title loaded correctly
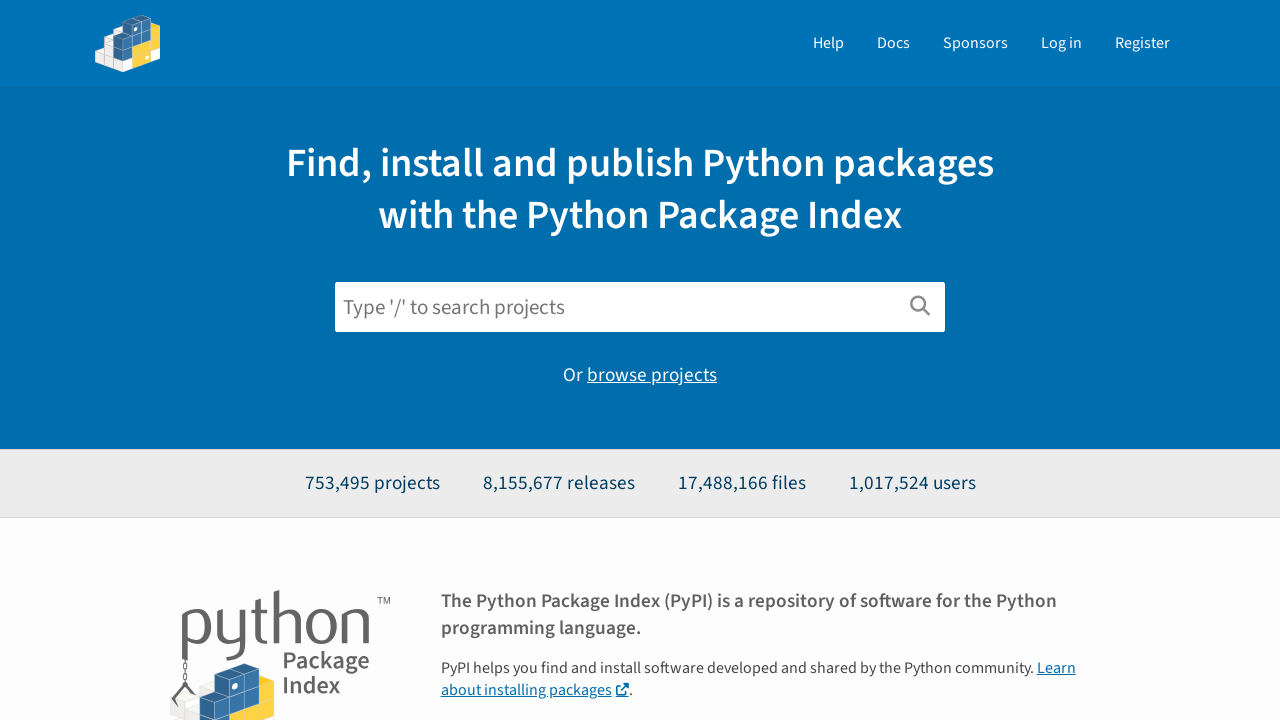

Filled search field with 'selenium' on #search
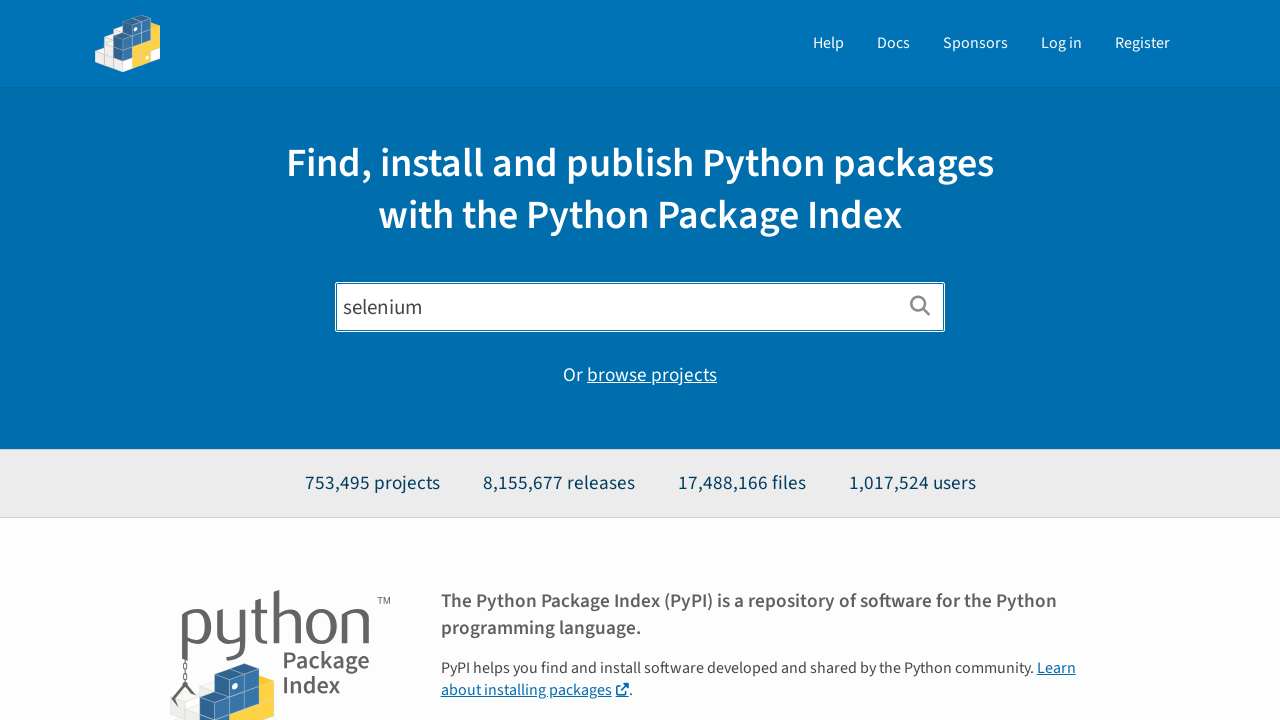

Pressed Enter to search for selenium package on #search
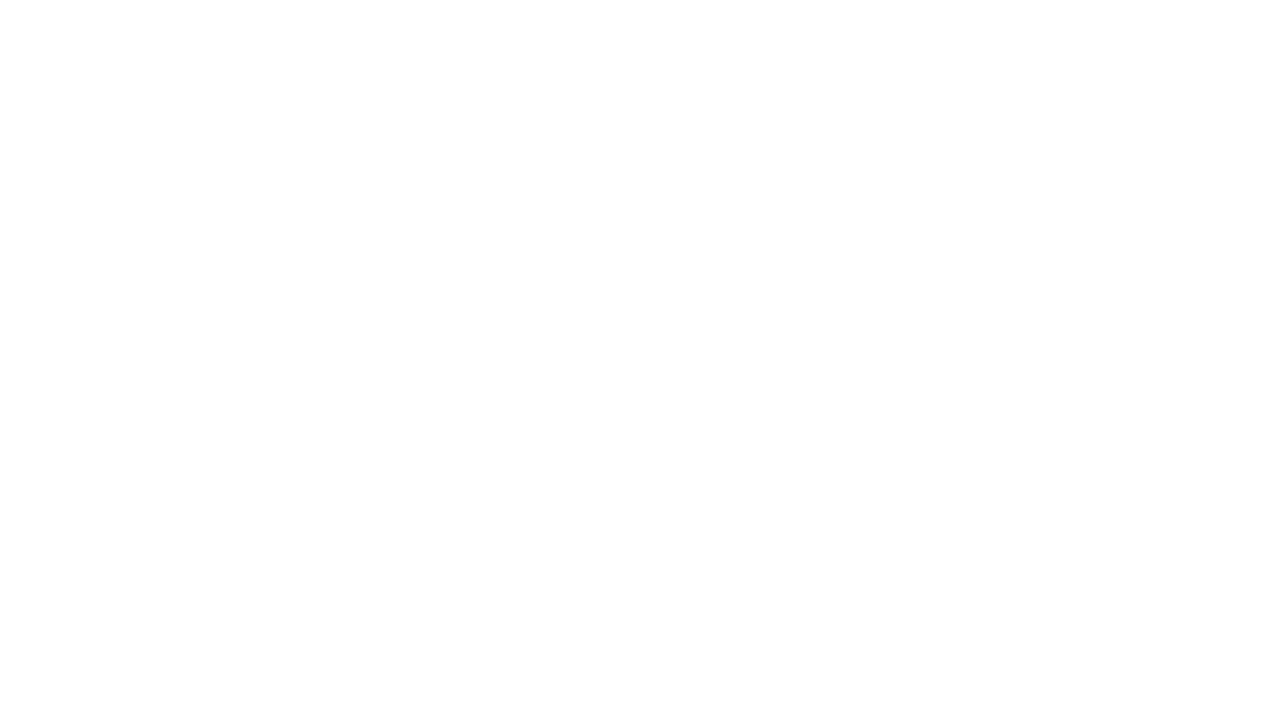

Search results page loaded
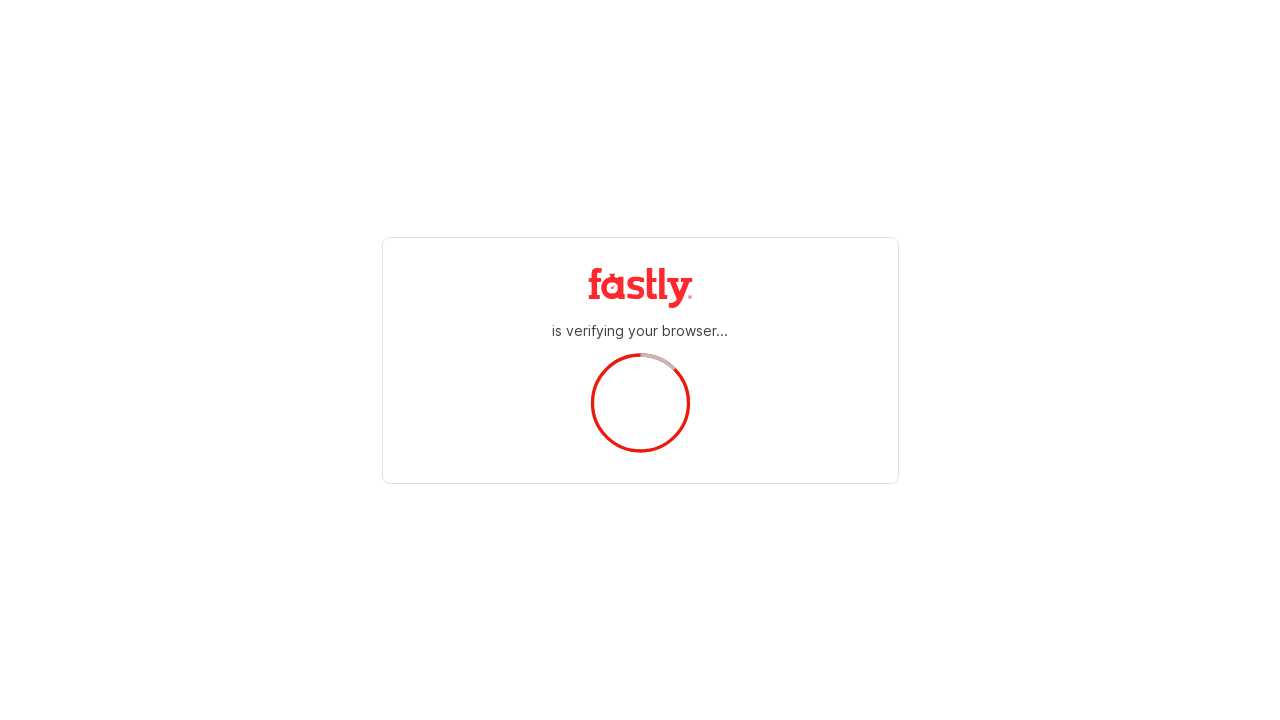

Verified search results page title
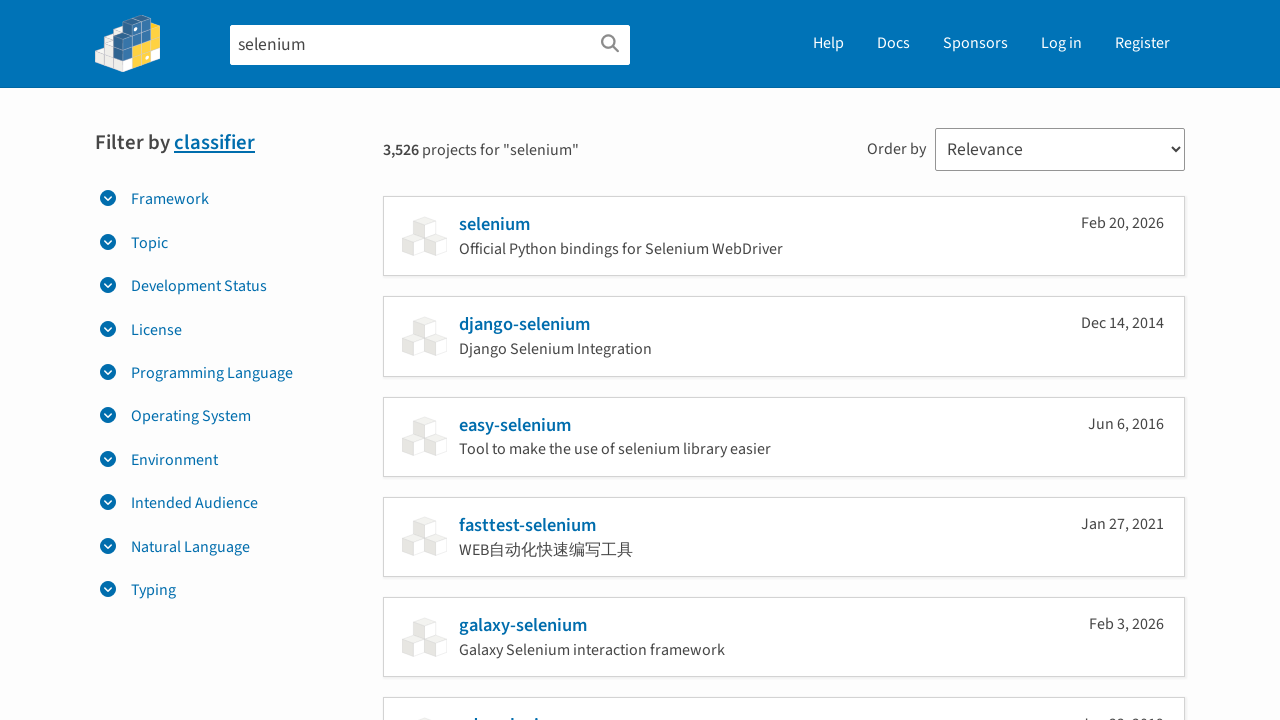

First search result element loaded
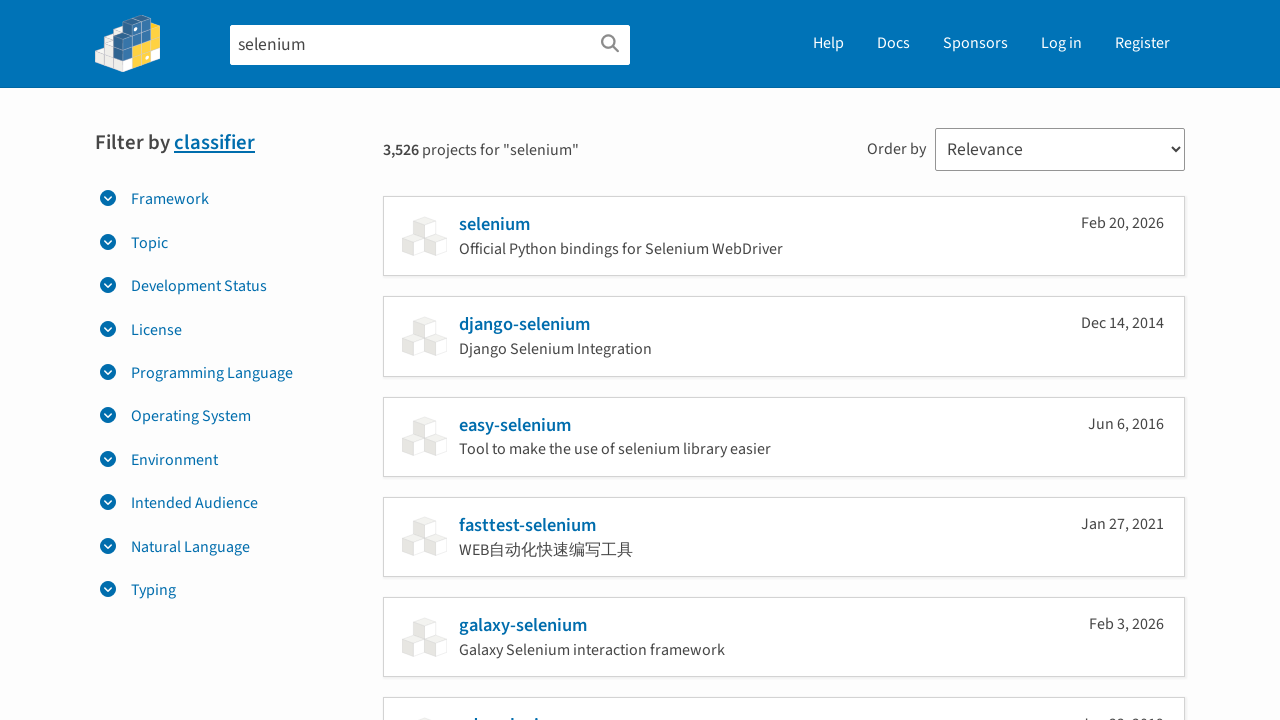

Retrieved first result text: selenium
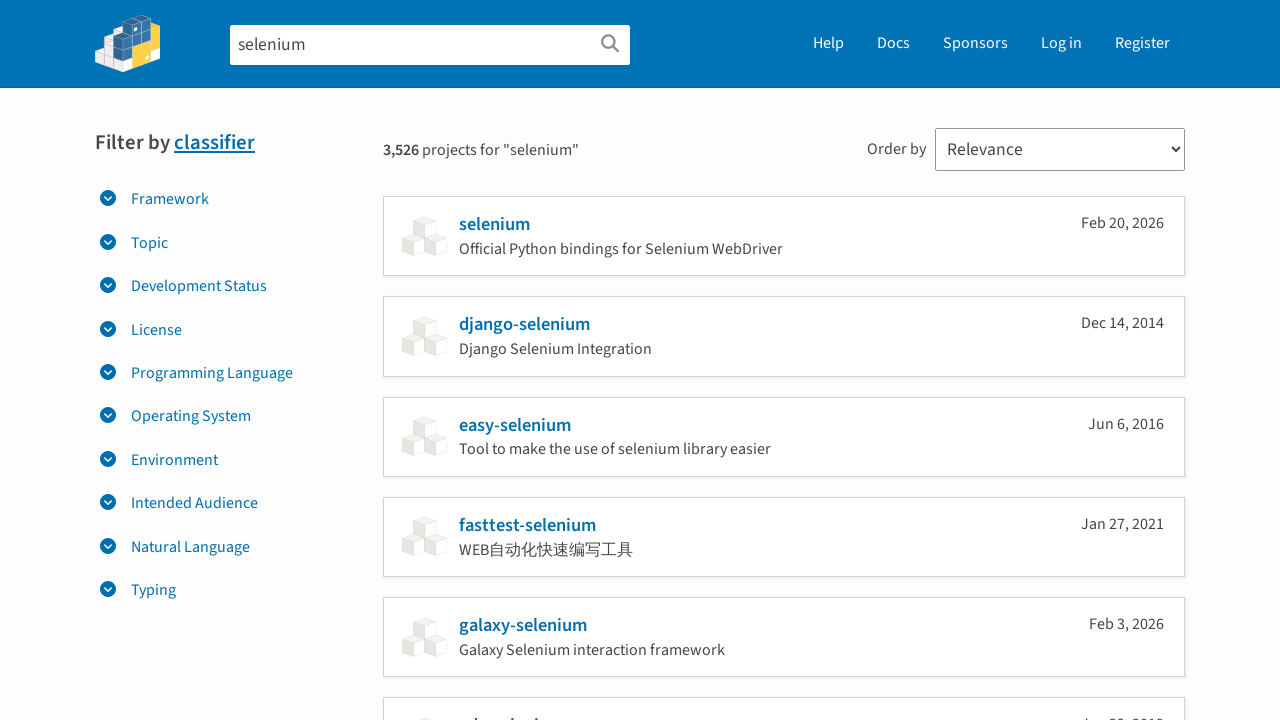

Verified first search result contains 'selenium'
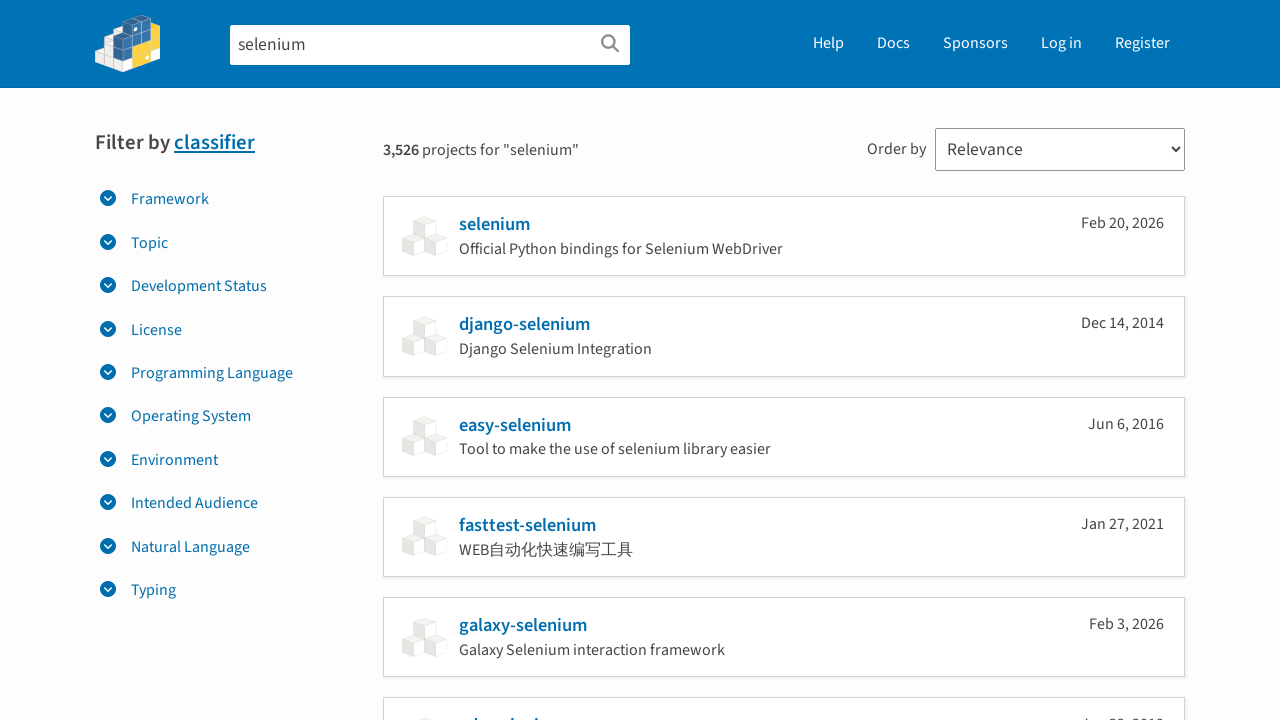

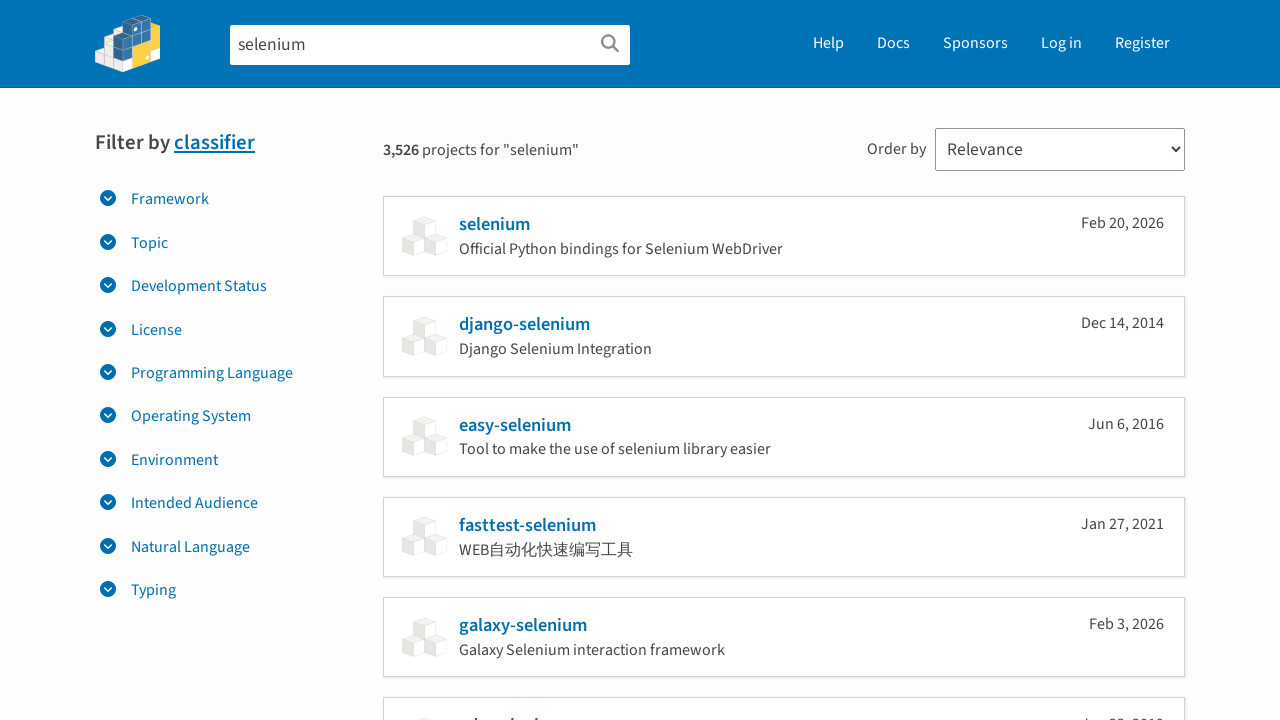